Tests HTML5 drag and drop functionality by dragging column A to column B

Starting URL: https://automationfc.github.io/drag-drop-html5/

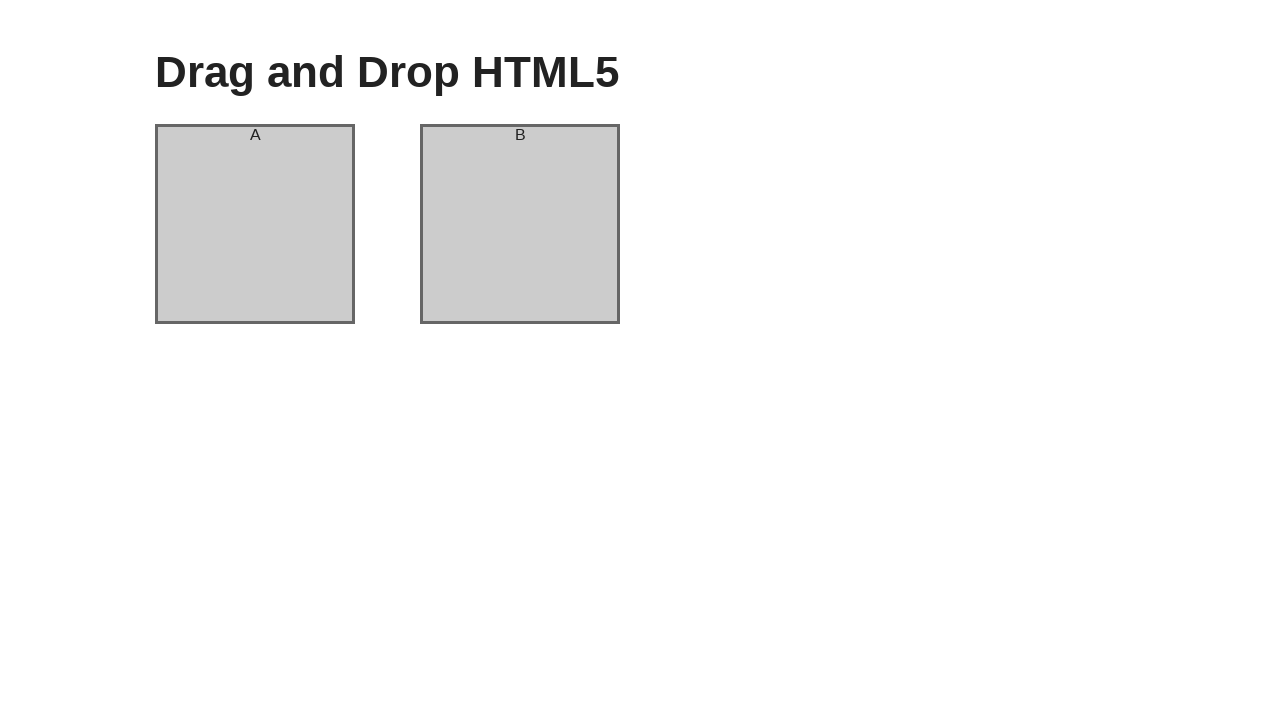

Waited for column A element to load
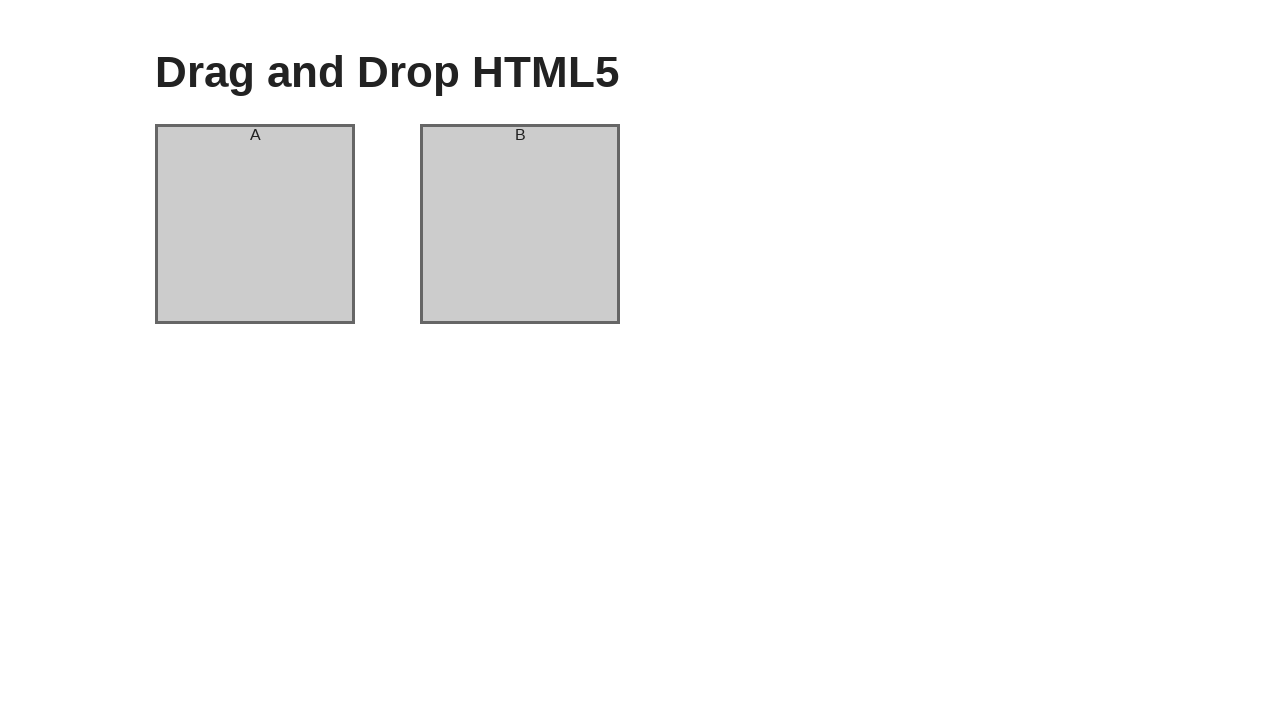

Waited for column B element to load
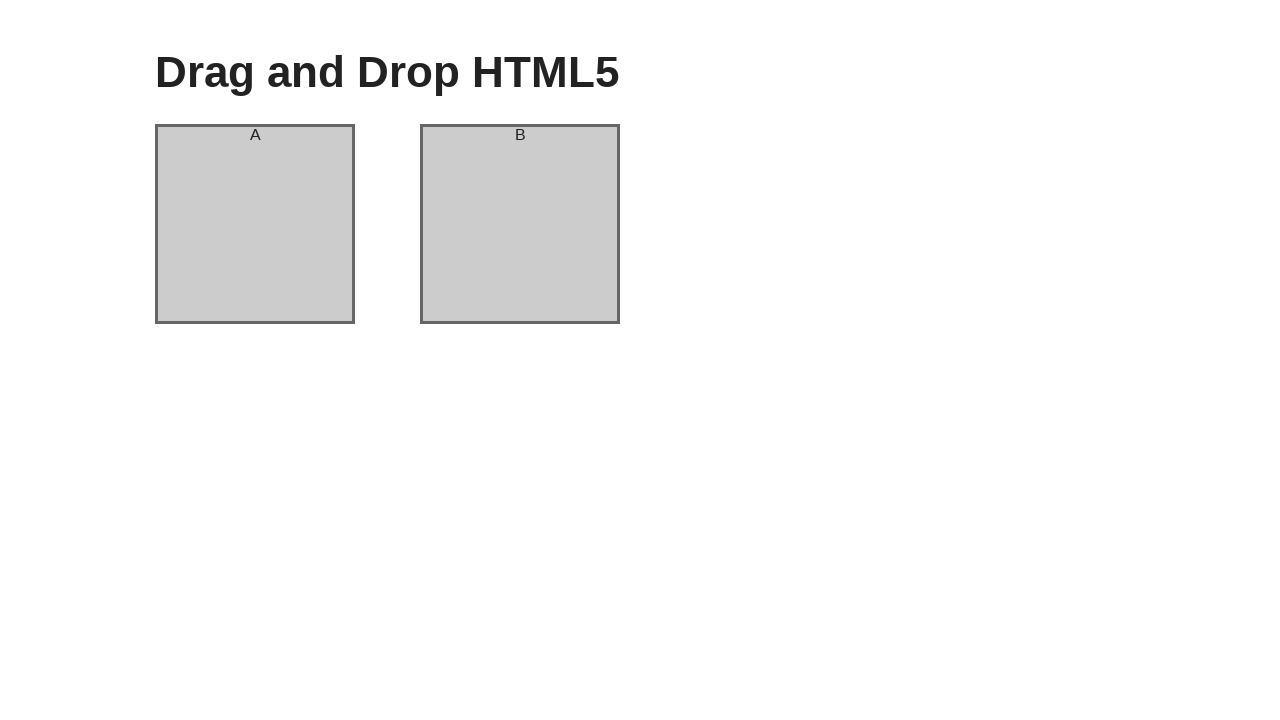

Located column A element for drag operation
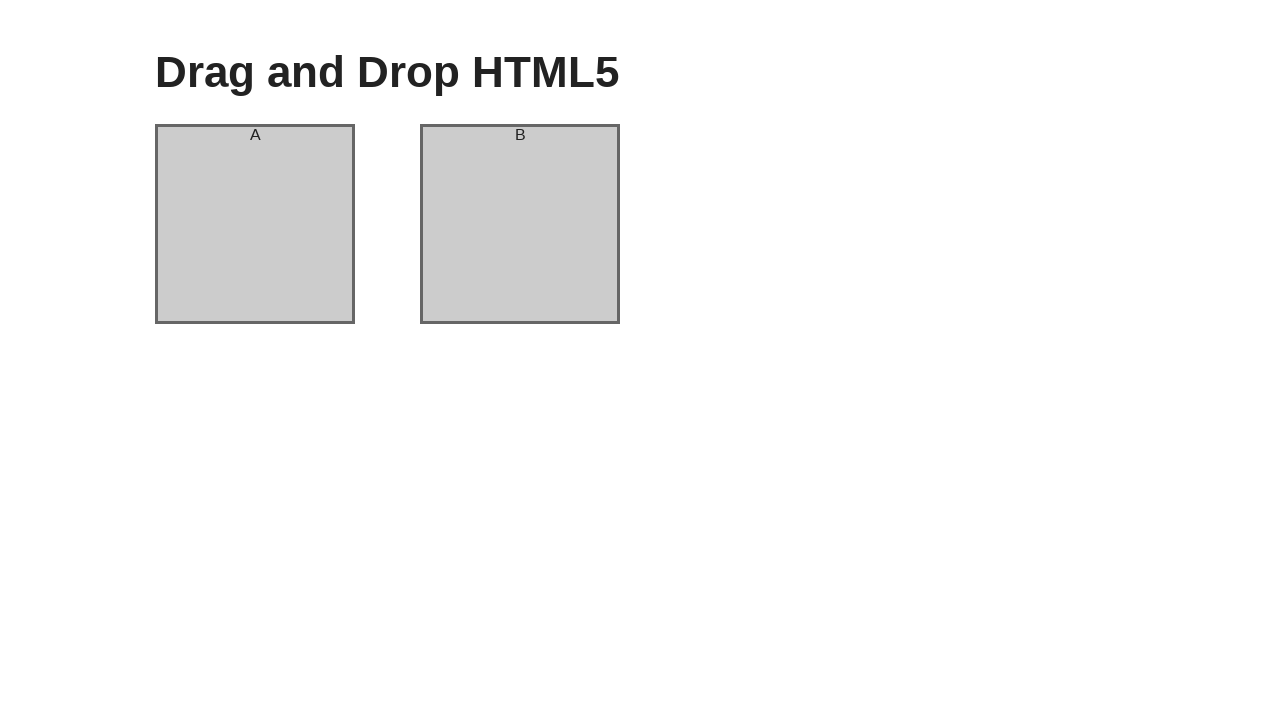

Located column B element as drag target
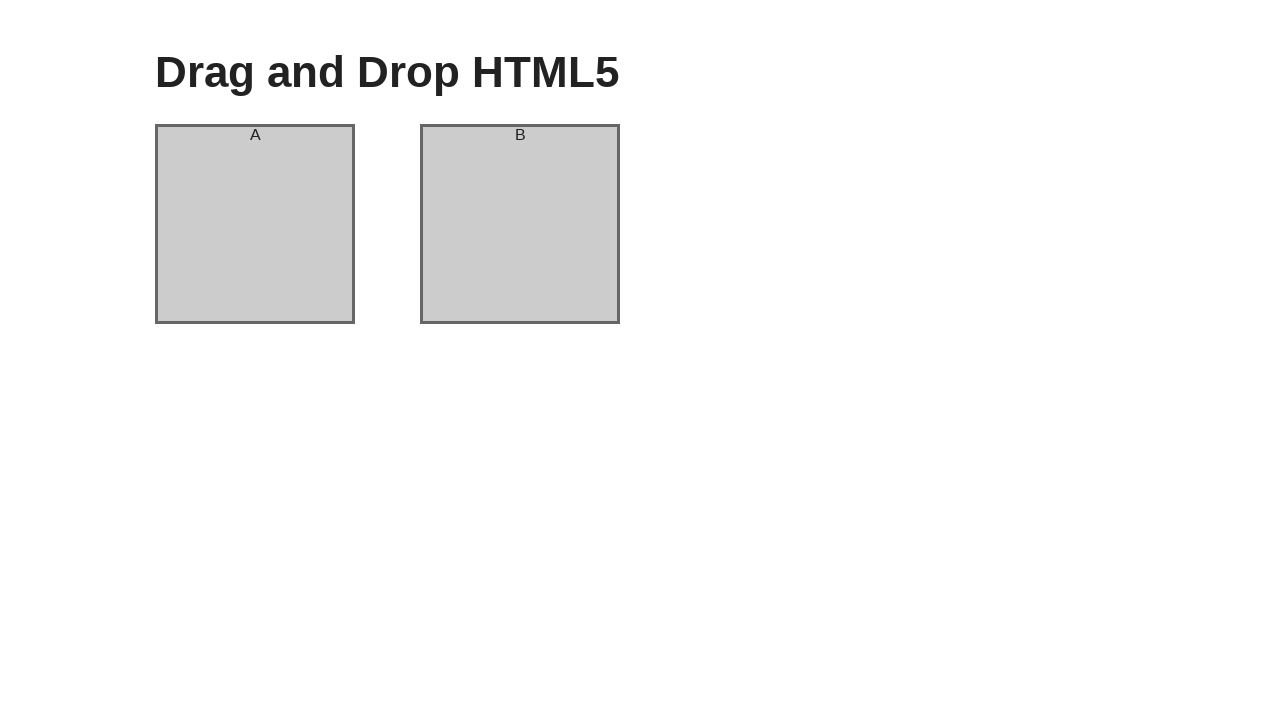

Dragged column A to column B successfully at (520, 224)
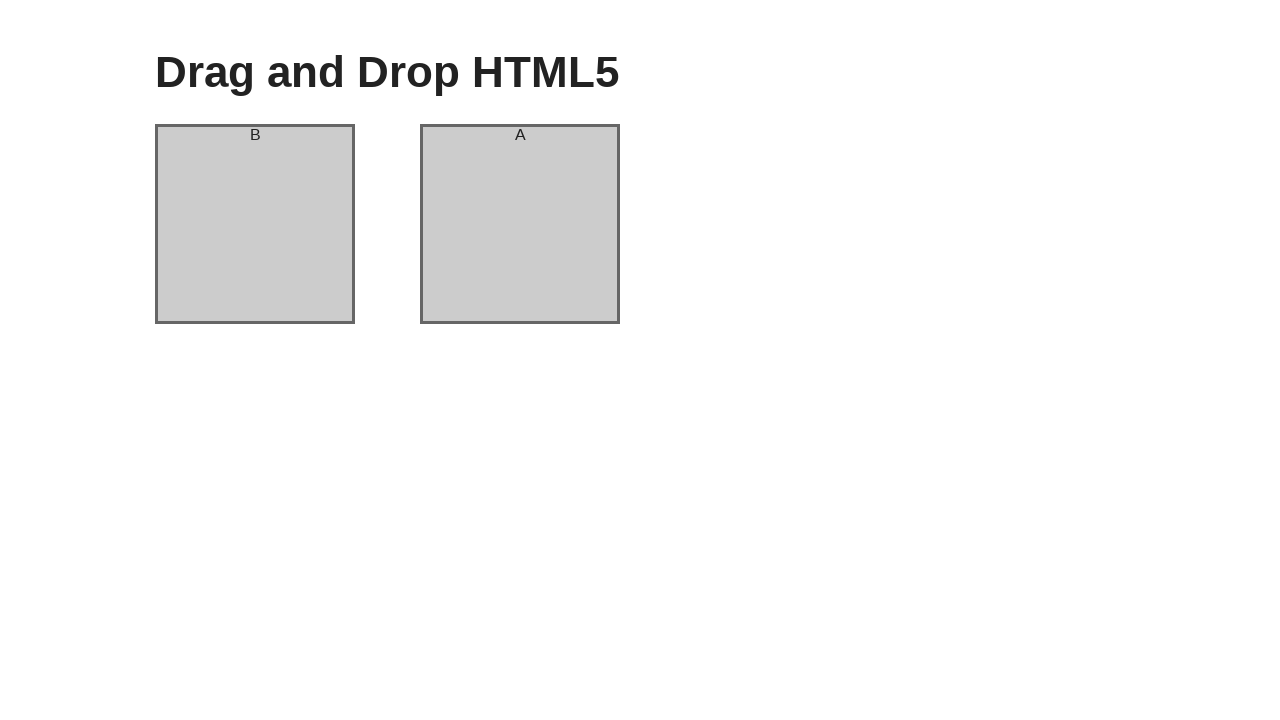

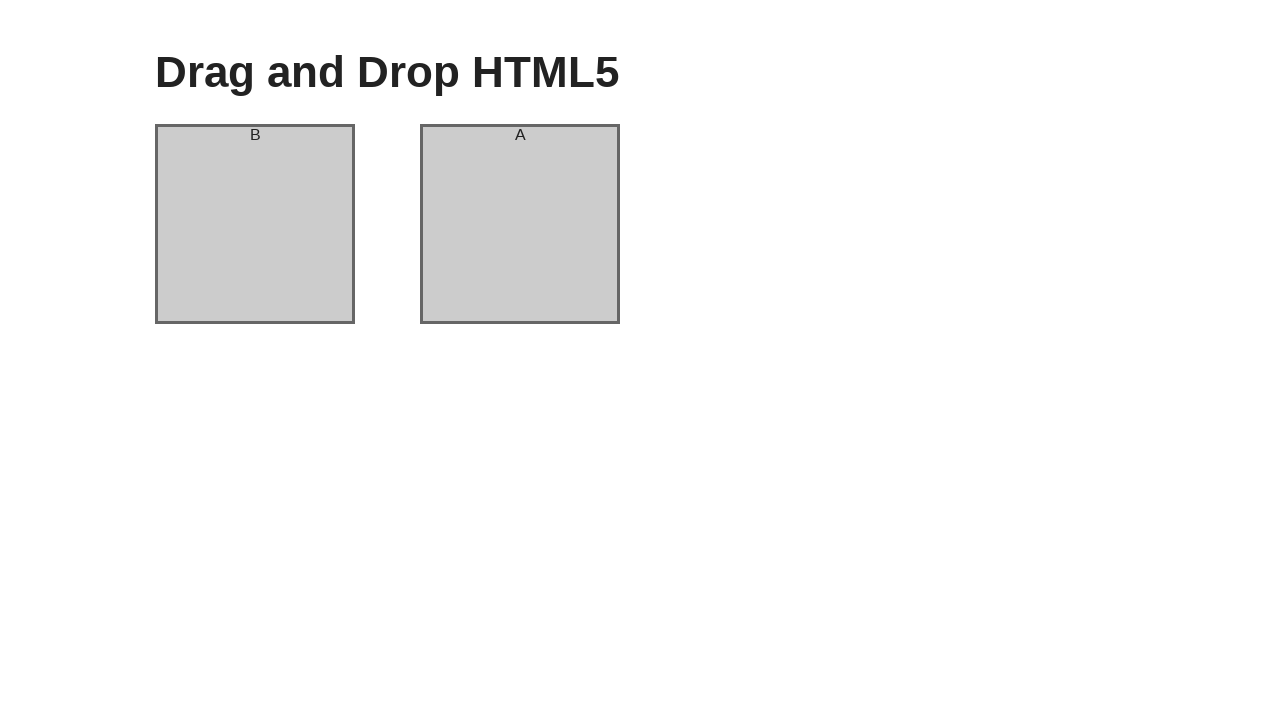